Performs a search on DuckDuckGo by entering a query and submitting the search form

Starting URL: http://www.duckduckgo.com

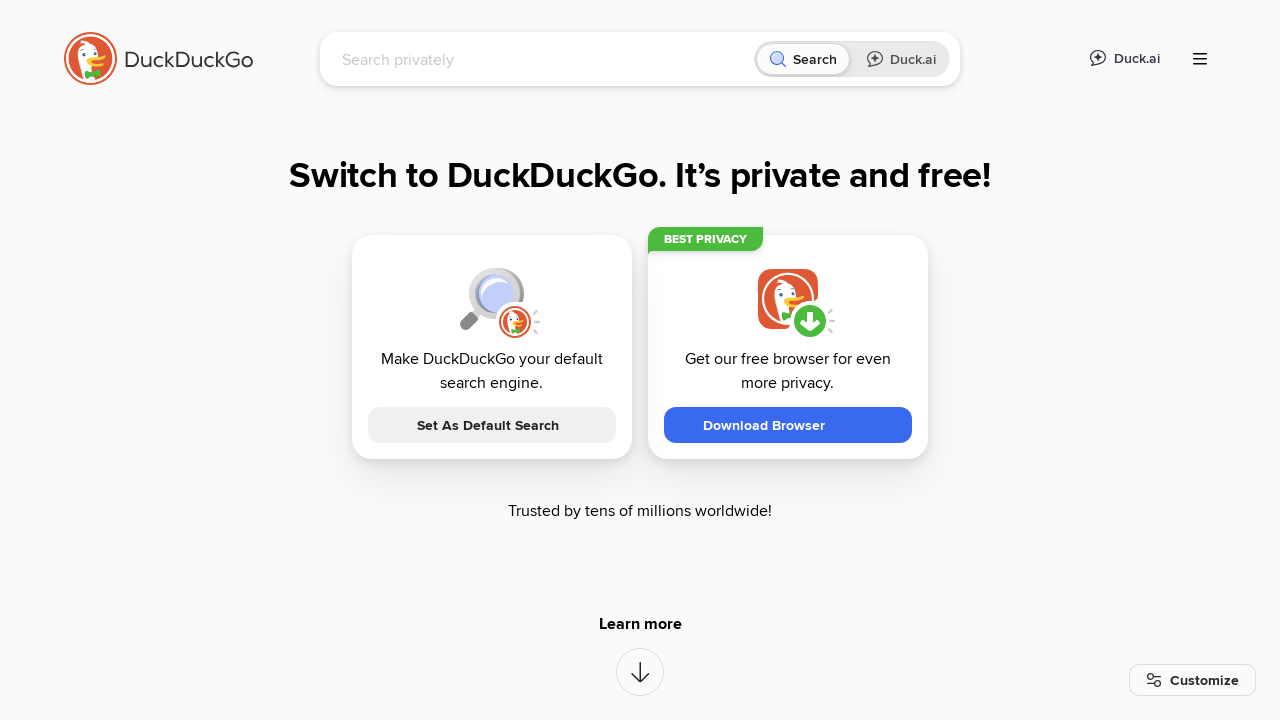

Filled DuckDuckGo search field with 'web scraping best practices' on input[name='q']
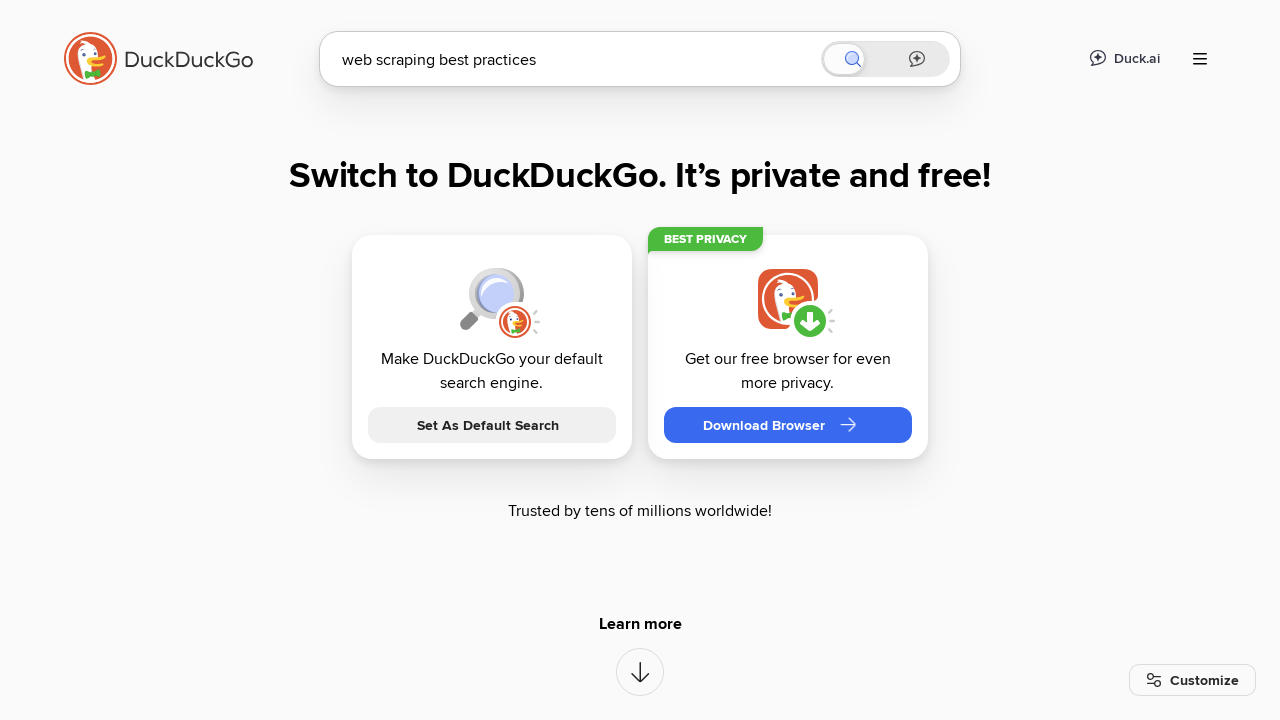

Submitted search form by pressing Enter on input[name='q']
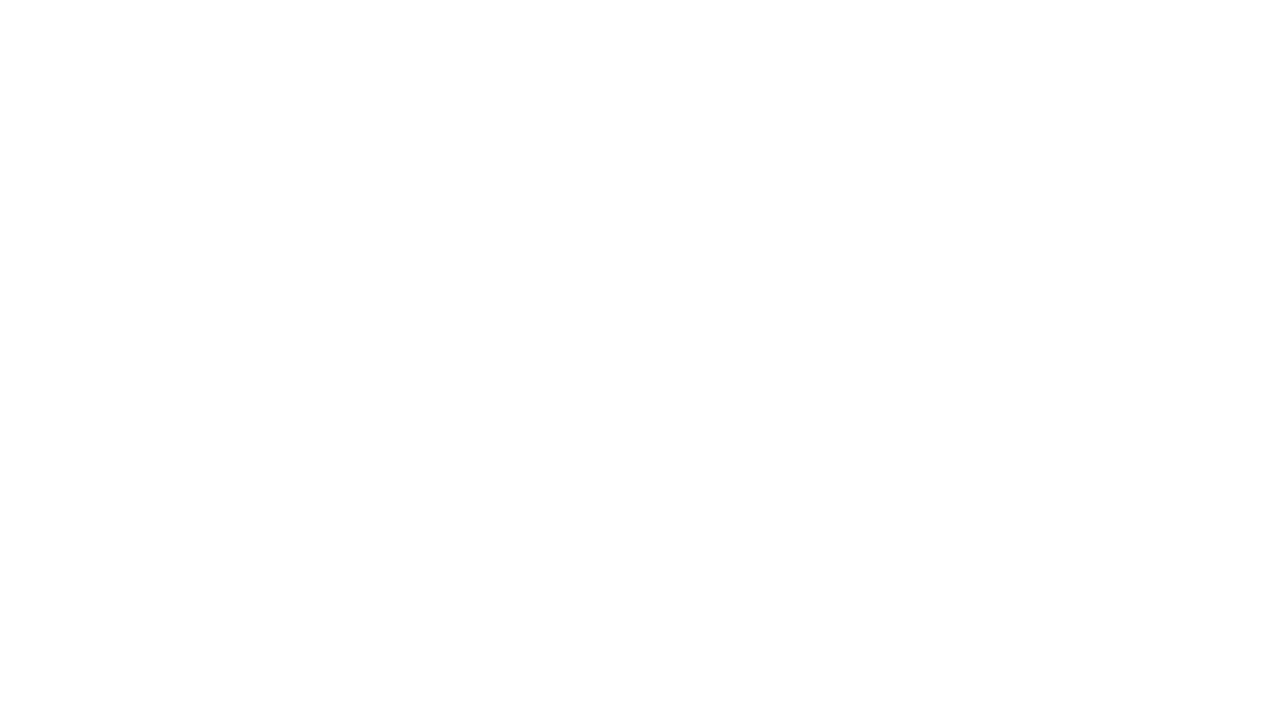

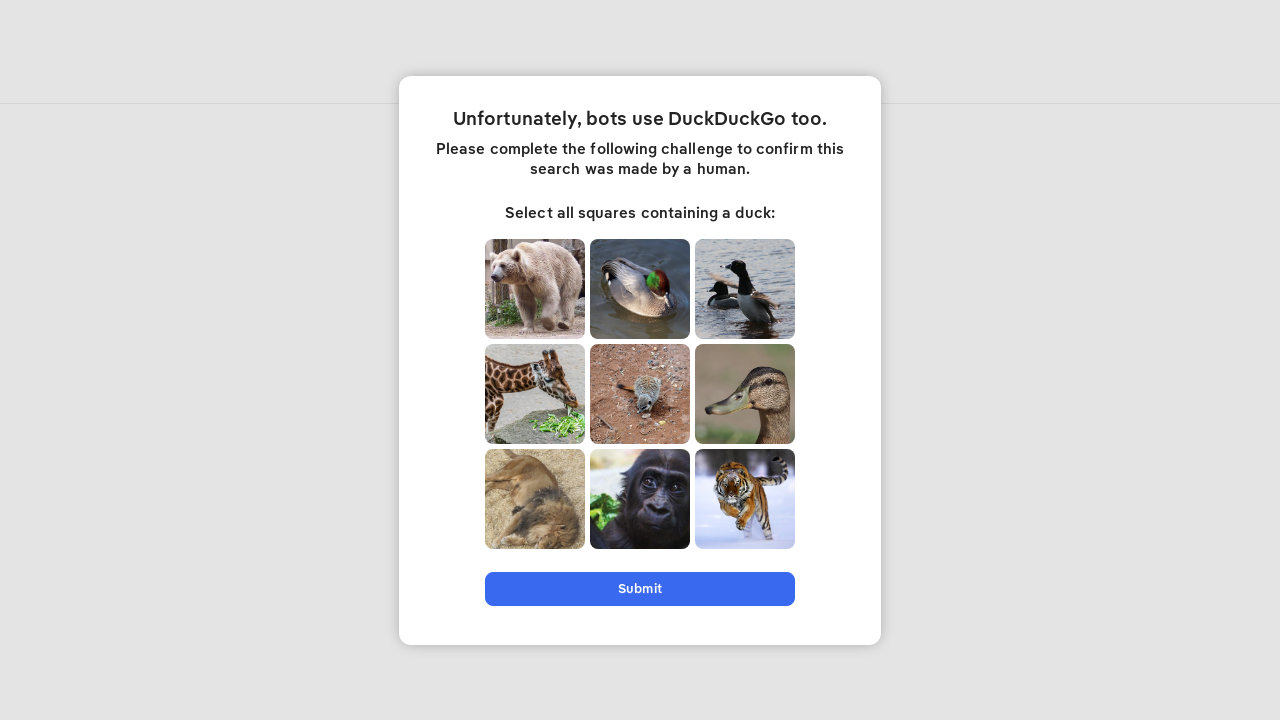